Simple test that navigates to the Platzi website homepage and verifies it loads successfully

Starting URL: http://www.platzi.com

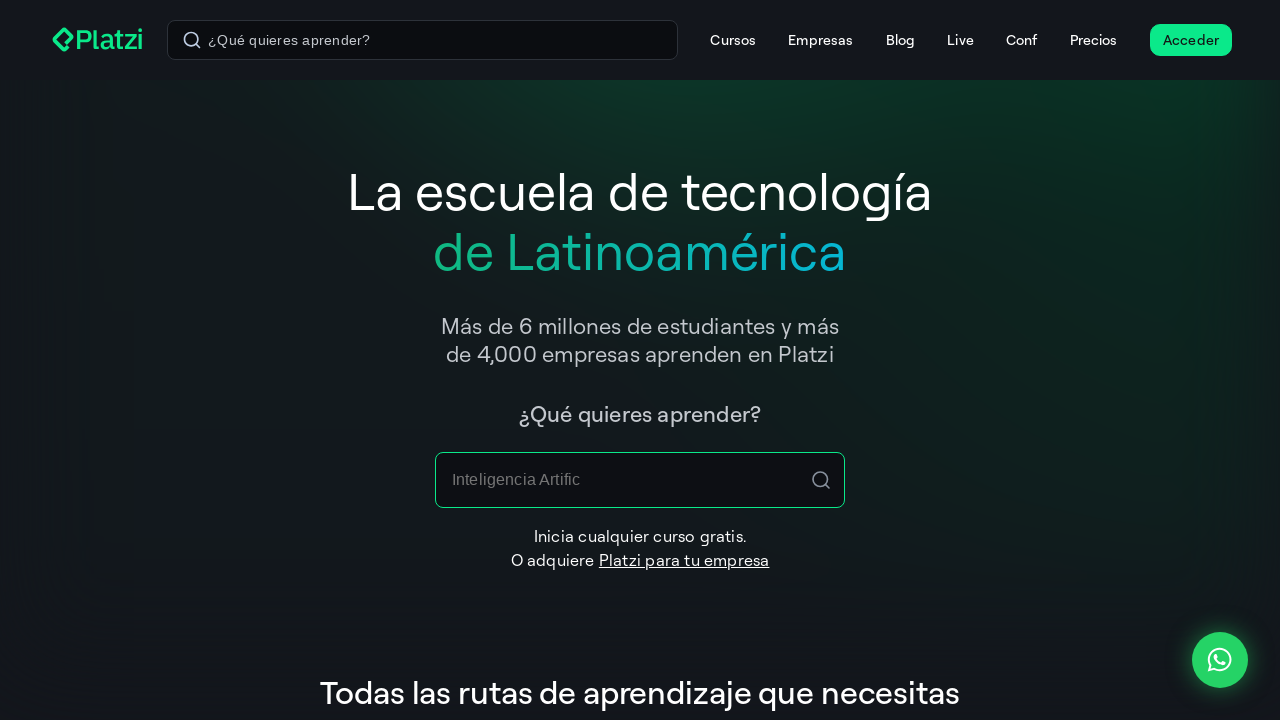

Waited for page DOM to be fully loaded
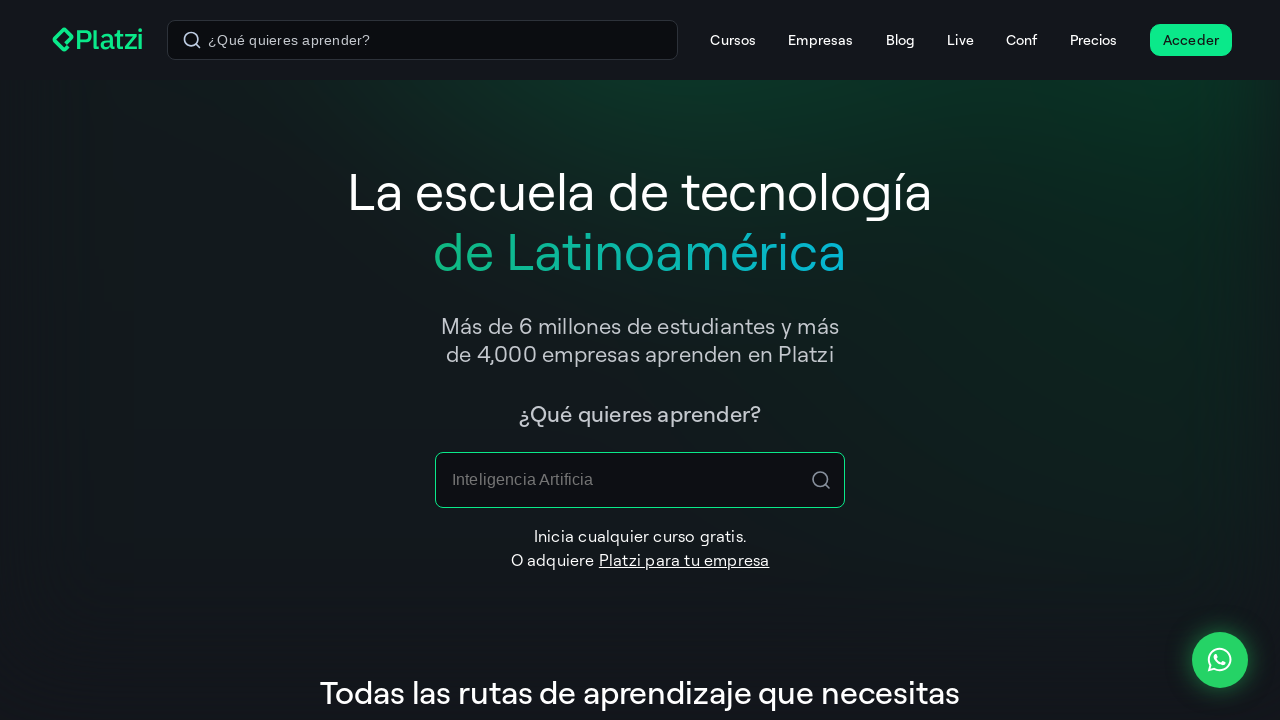

Verified body element is present on Platzi homepage
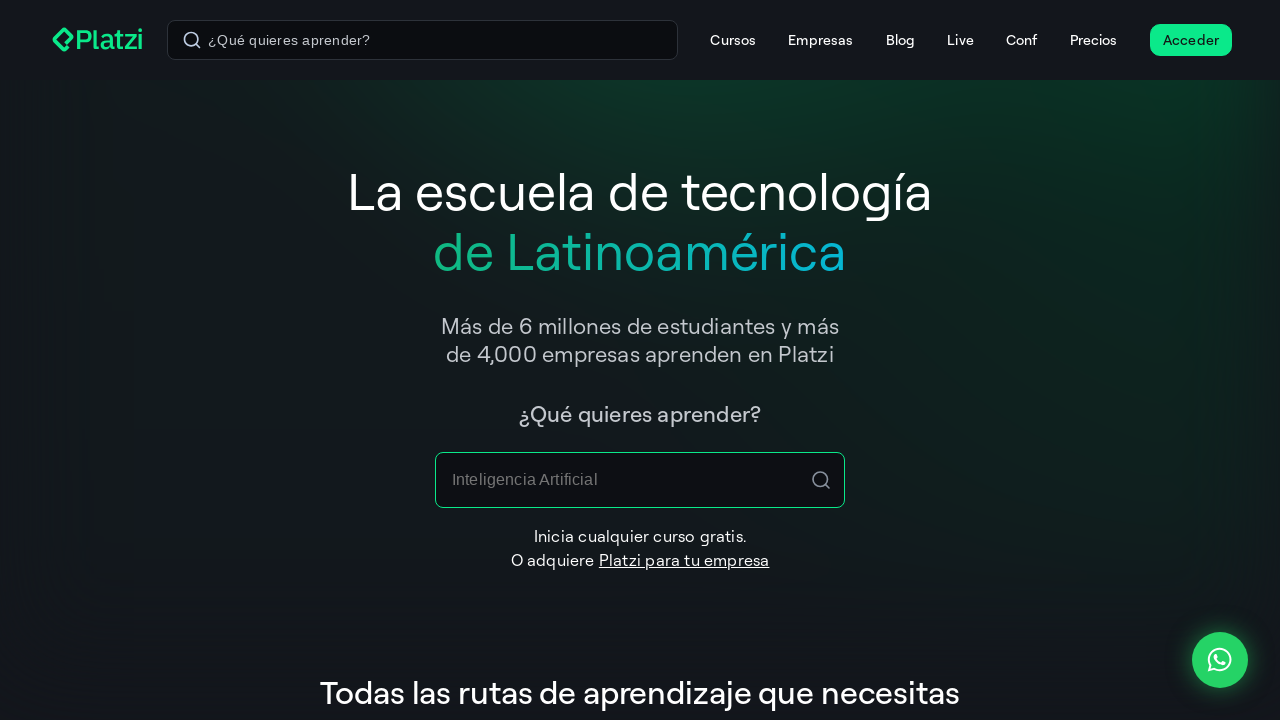

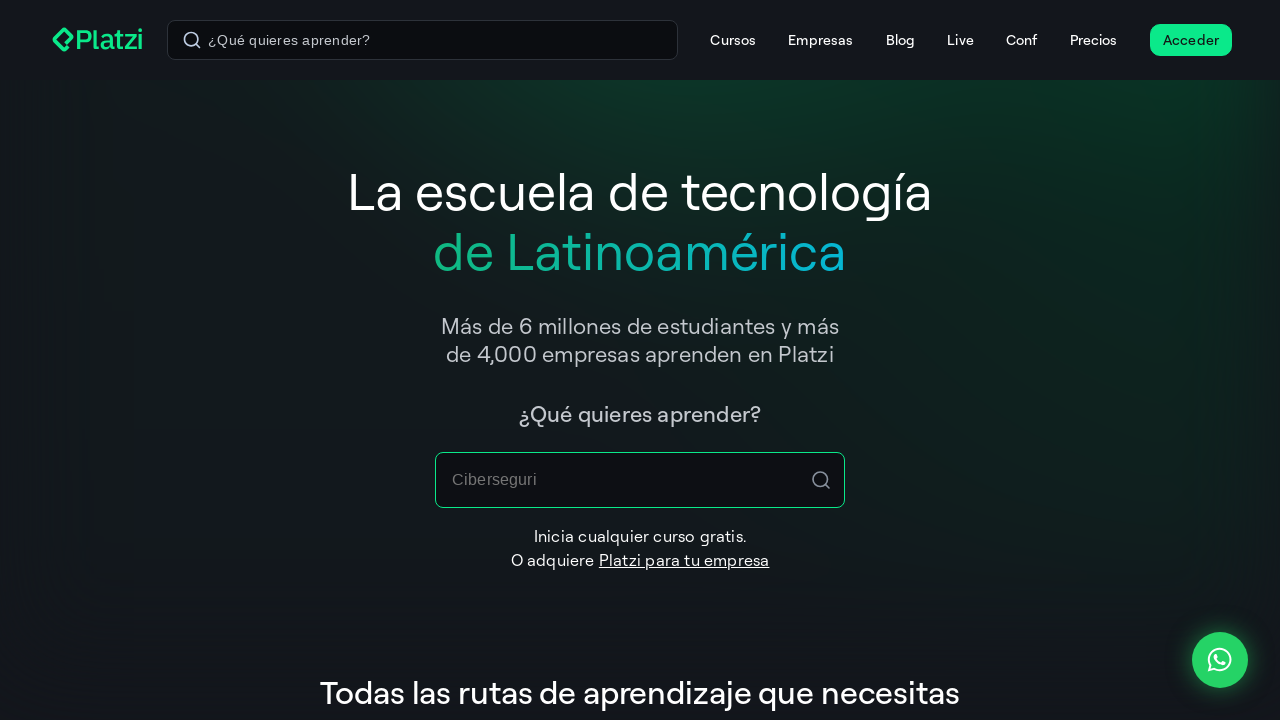